Navigates to the Automation Exercise website and takes a screenshot of the page

Starting URL: https://automationexercise.com/

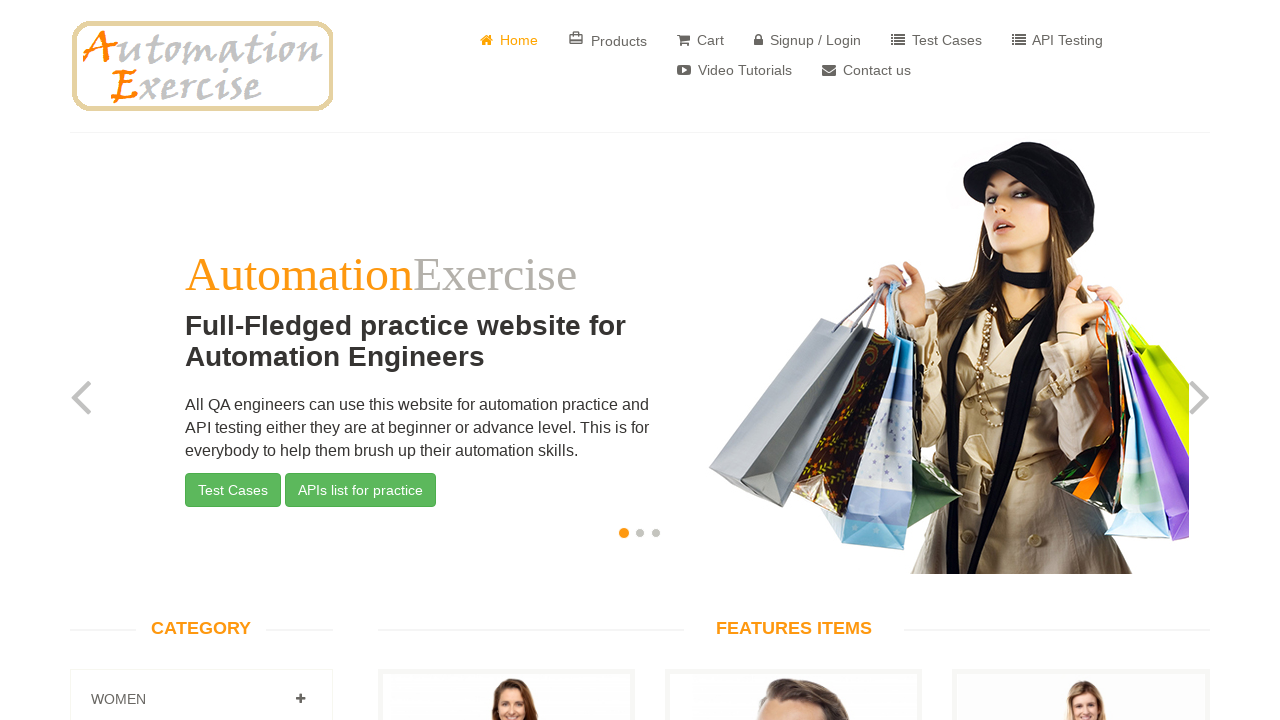

Waited for page to reach domcontentloaded state
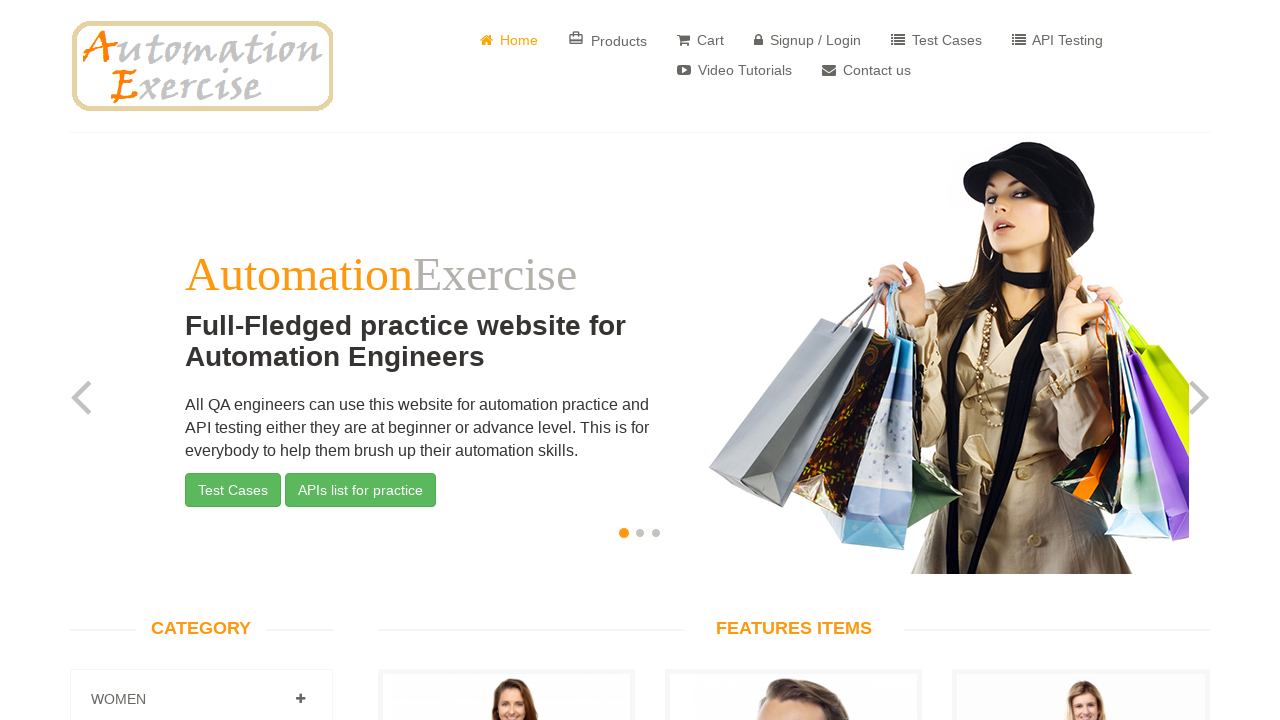

Took screenshot of the Automation Exercise website
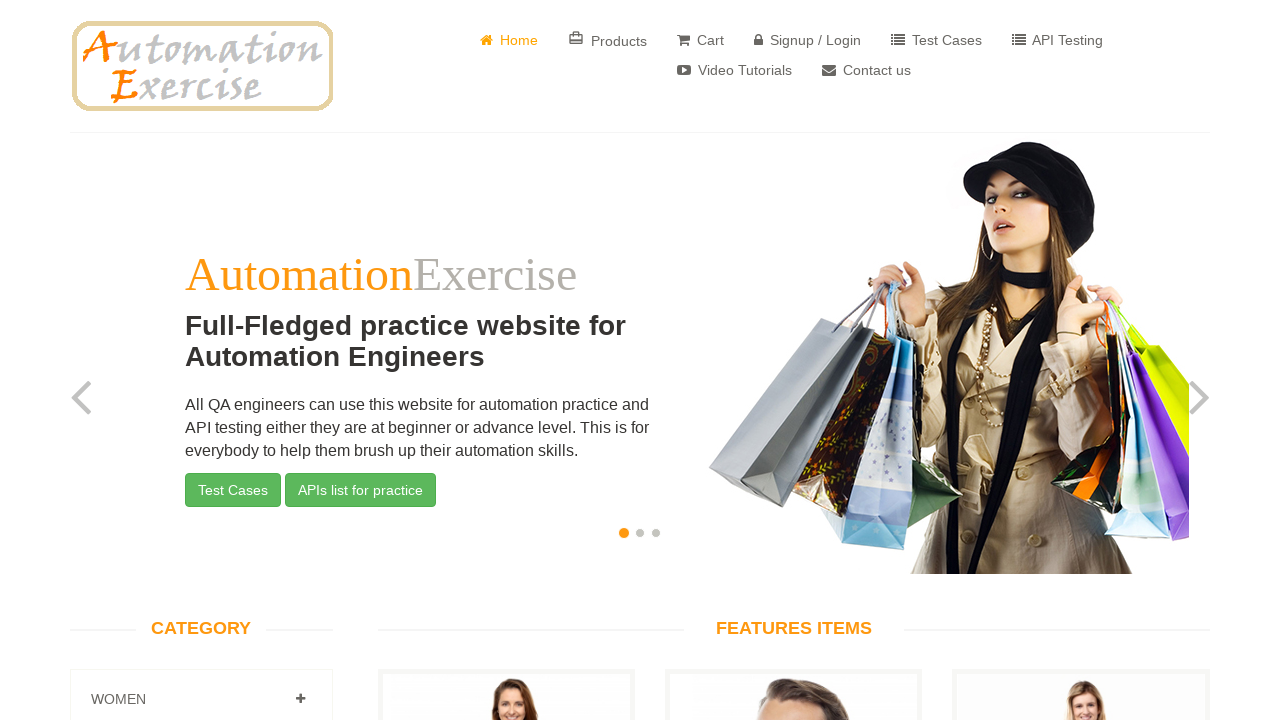

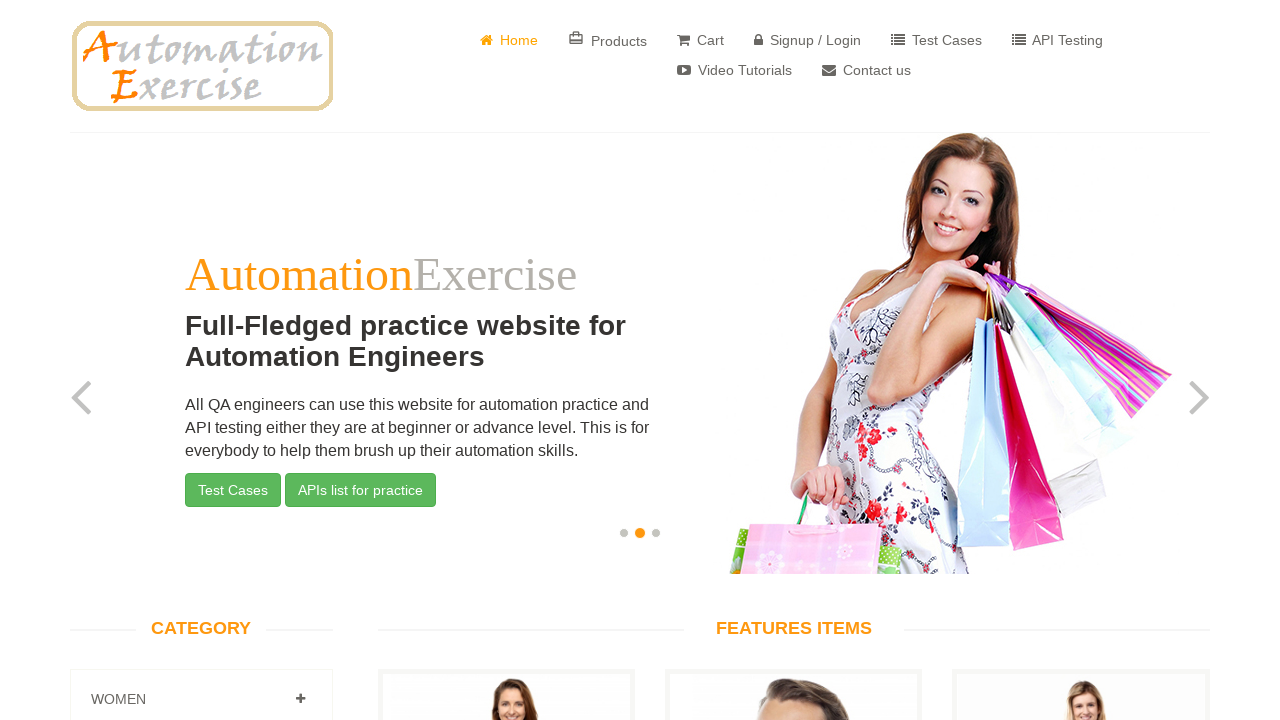